Tests that a button becomes visible after waiting 5 seconds on the Dynamic Properties page

Starting URL: https://demoqa.com/dynamic-properties

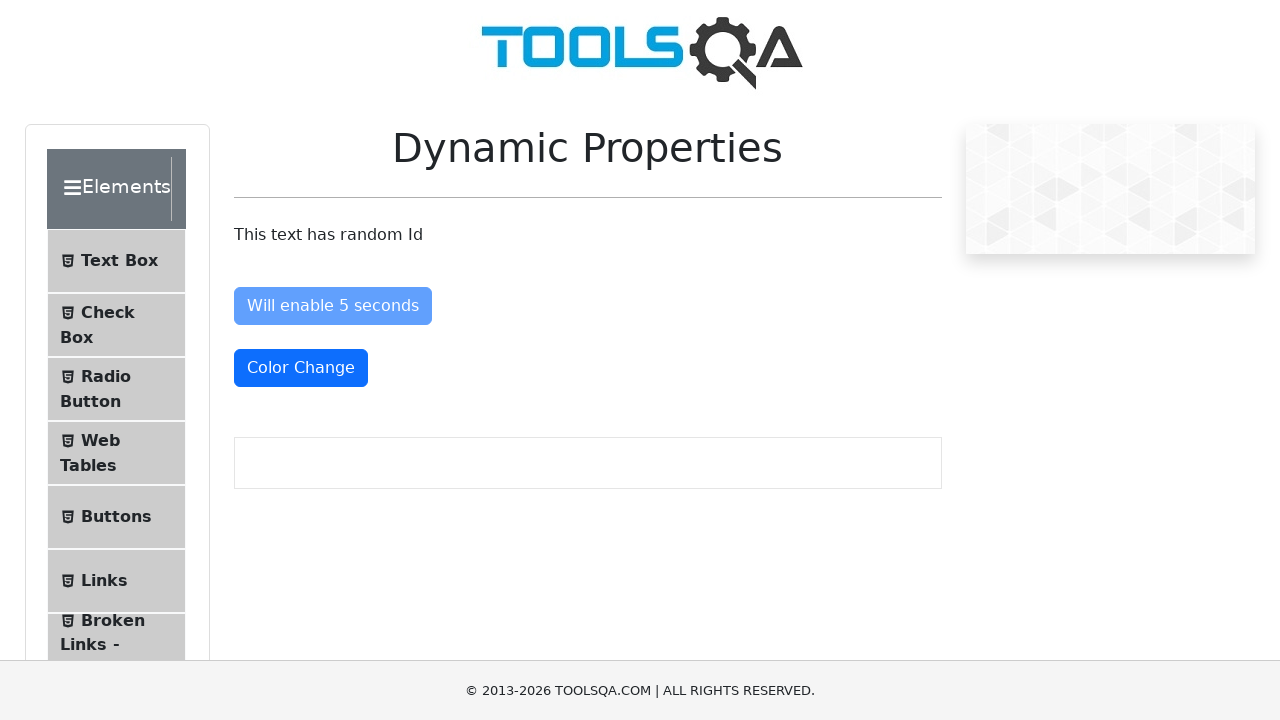

Waited for button with id 'visibleAfter' to become visible after 5 seconds
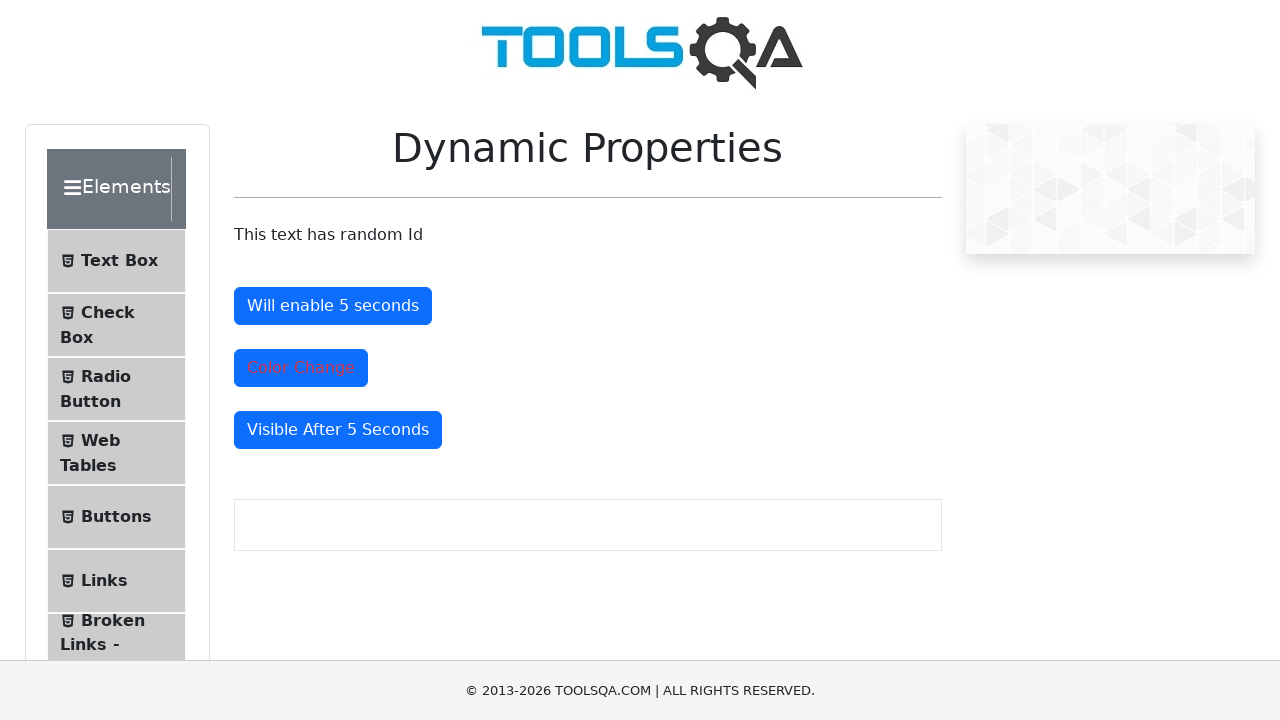

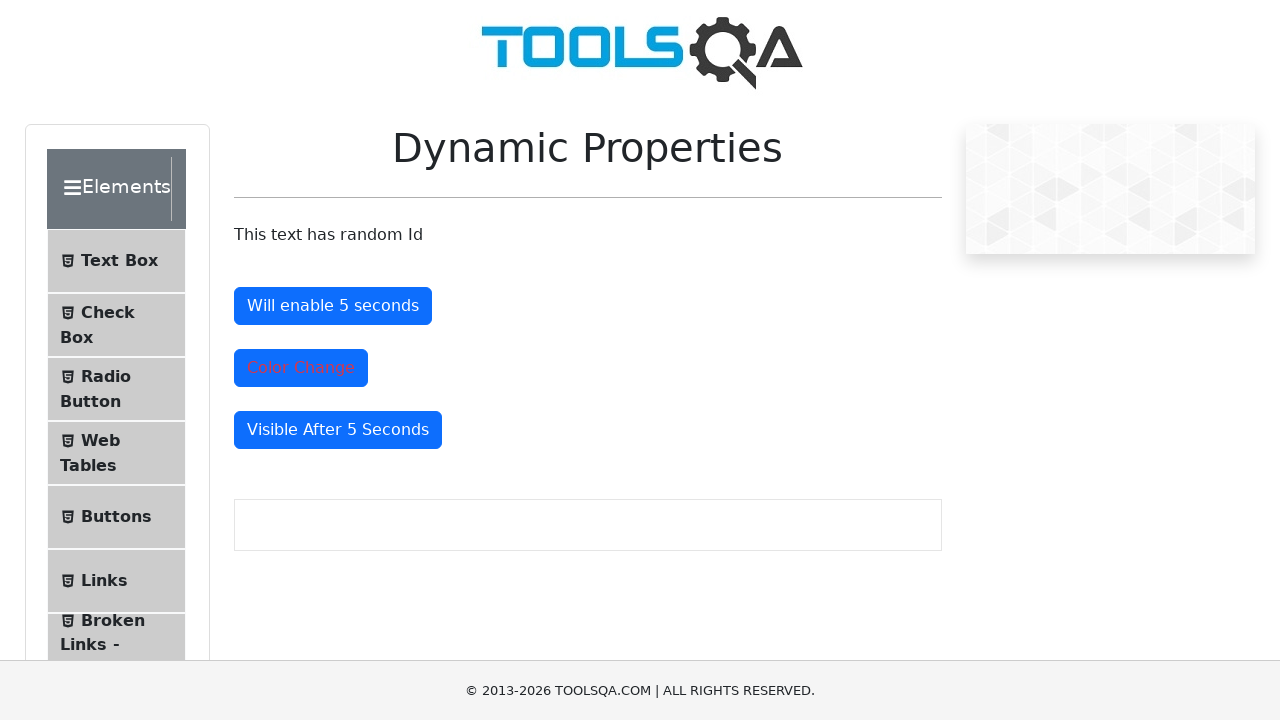